Tests invalid login attempt by clicking Make Appointment, entering incorrect credentials, and verifying error message display

Starting URL: https://katalon-demo-cura.herokuapp.com/

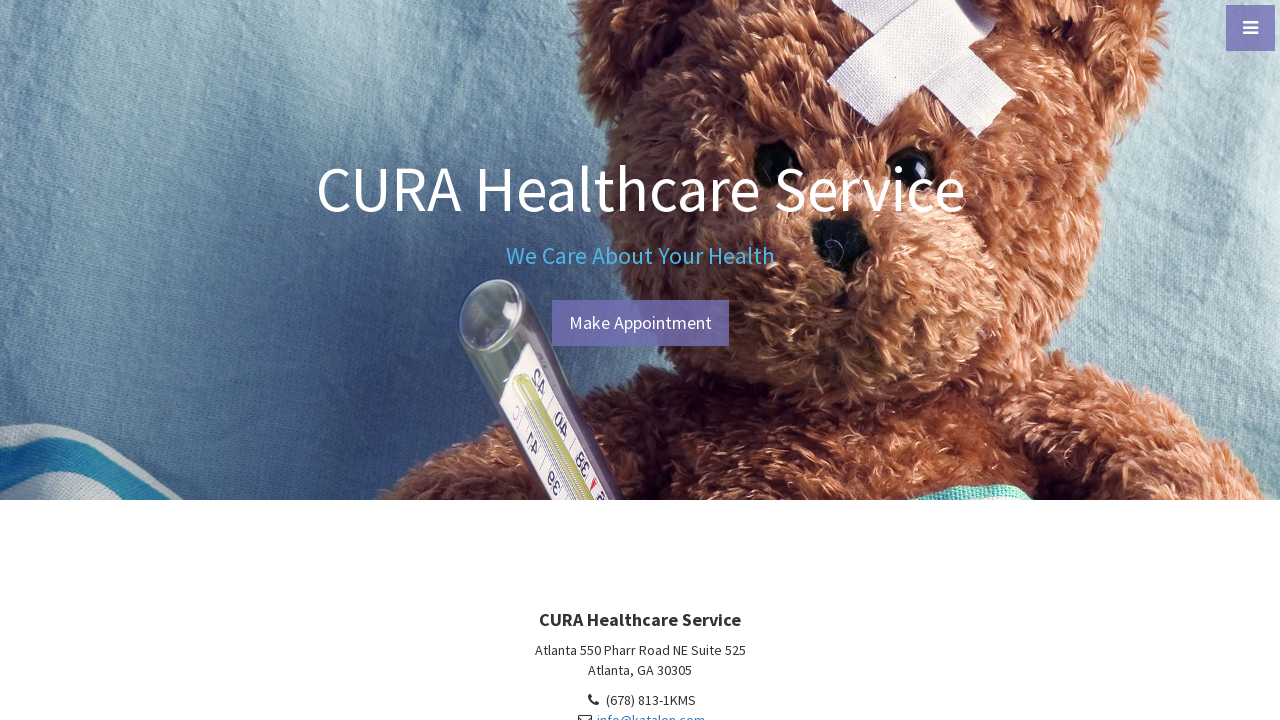

Clicked Make Appointment button at (640, 323) on #btn-make-appointment
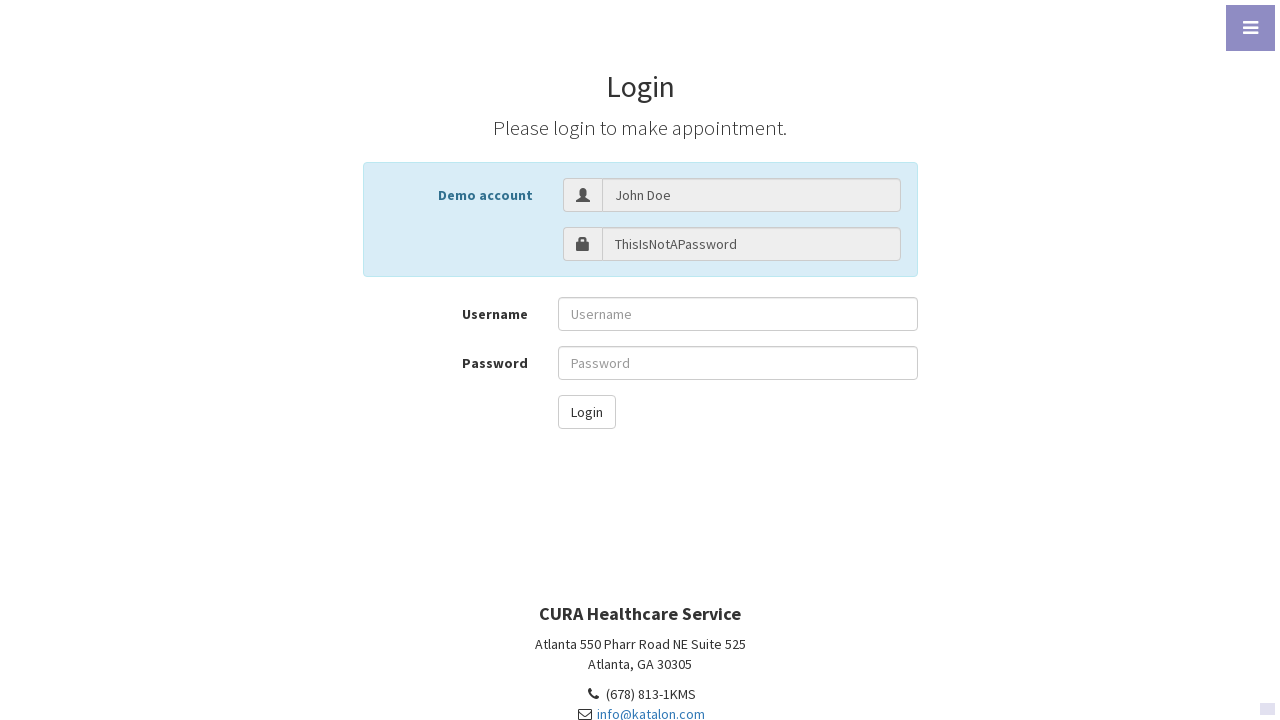

Filled username field with 'John Doe' on #txt-username
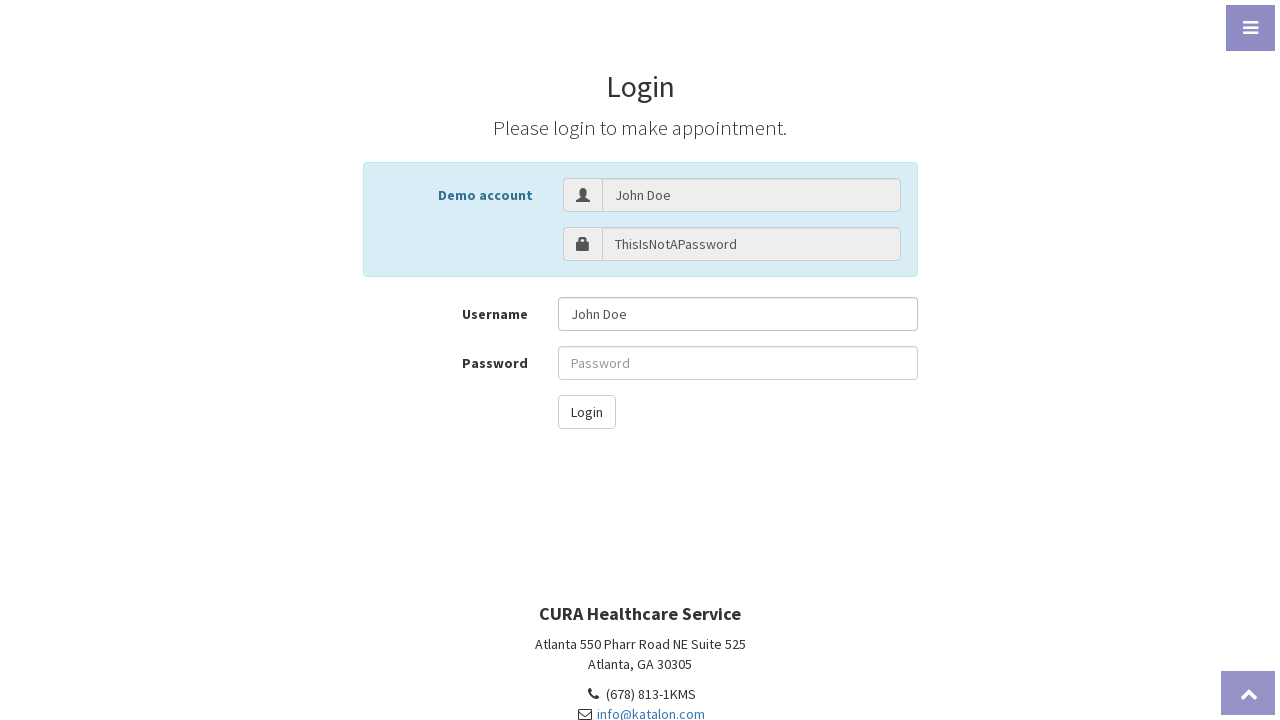

Filled password field with incorrect password 'xxx' on #txt-password
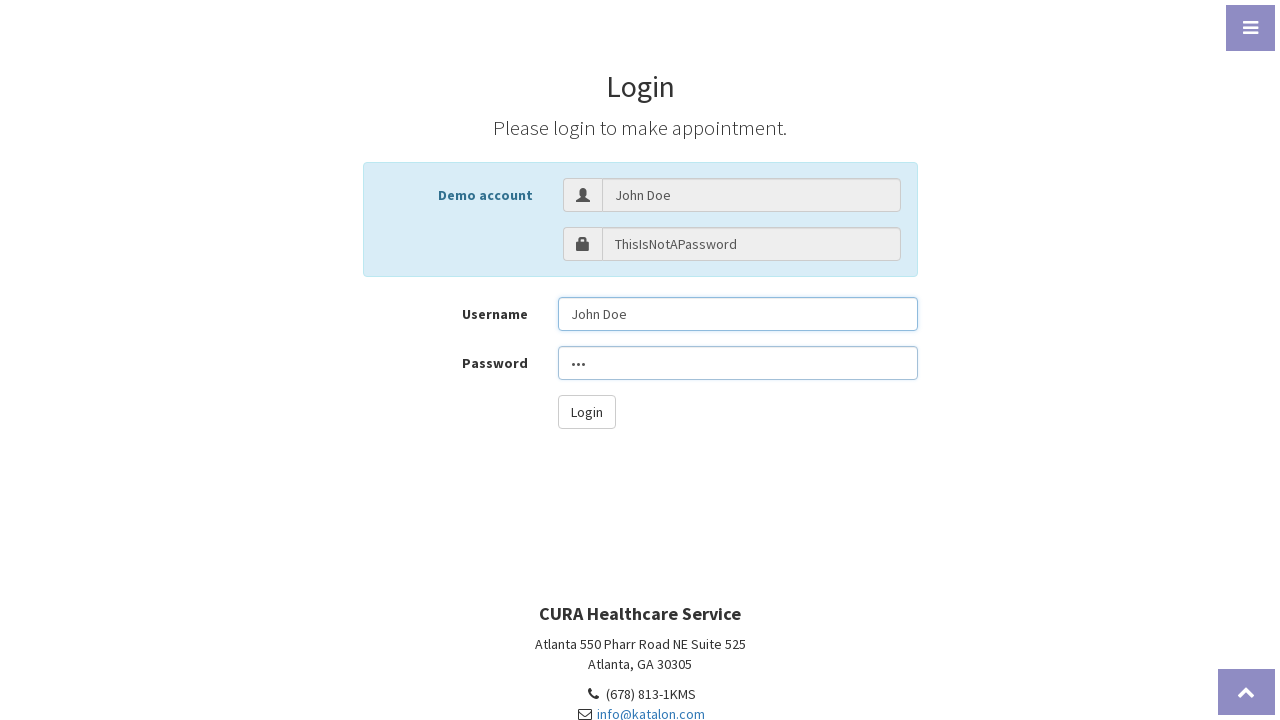

Clicked Login button to attempt authentication at (586, 412) on #btn-login
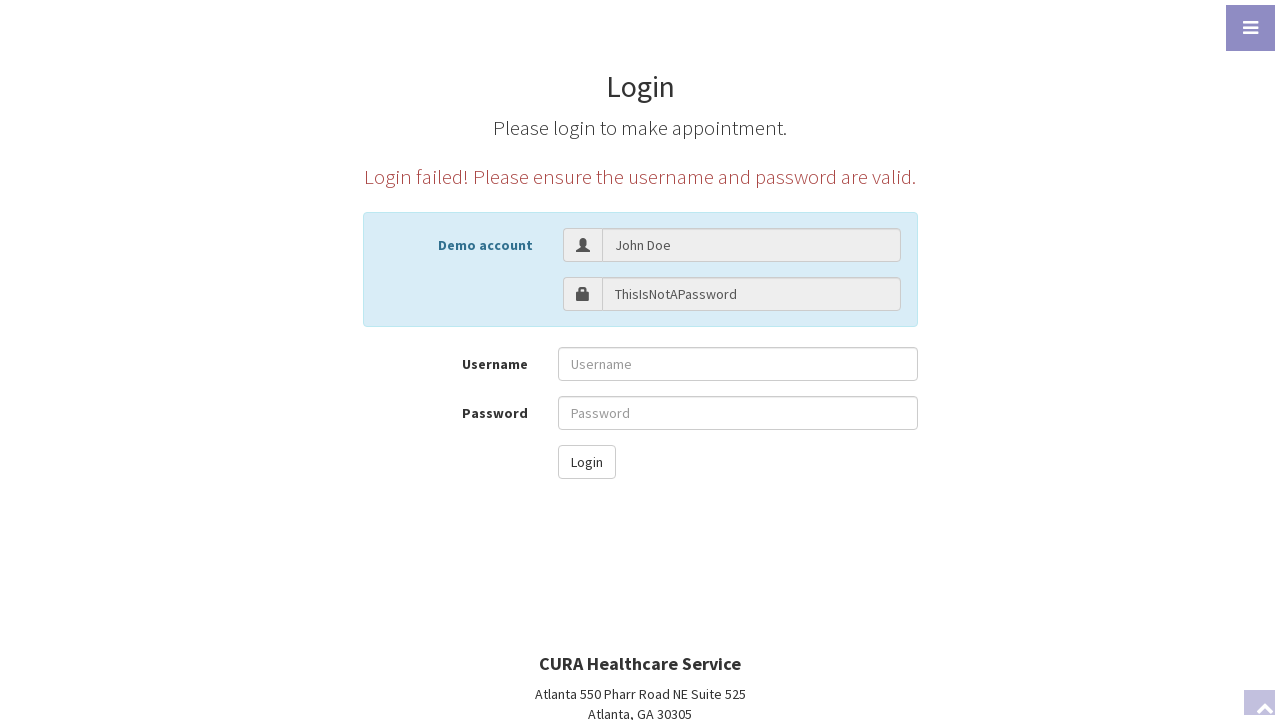

Error message appeared confirming invalid login attempt
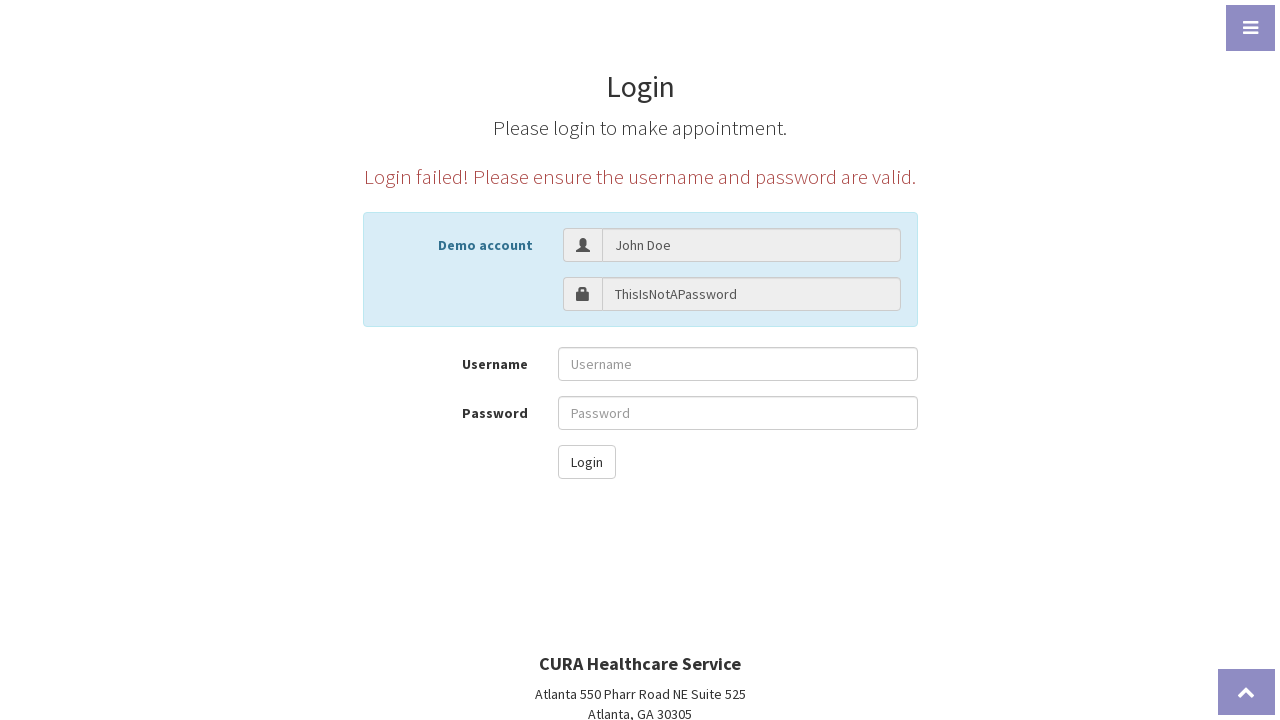

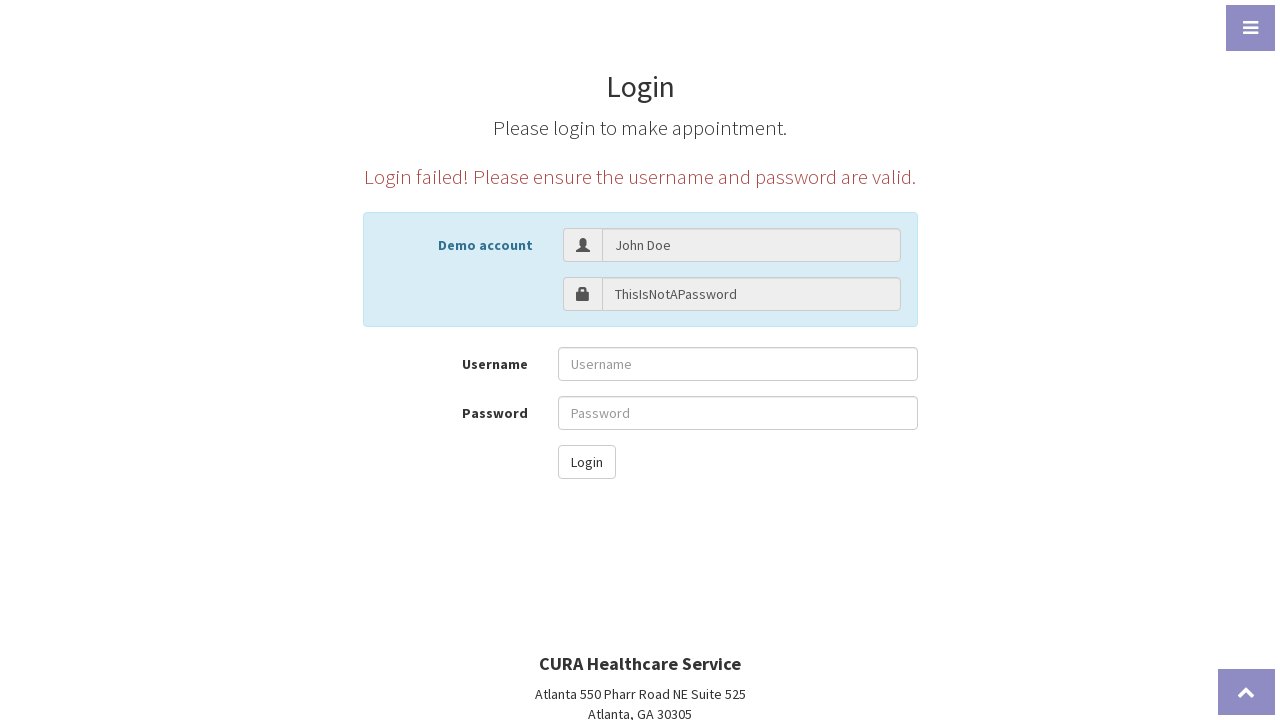